Tests window switching and alert handling by opening alerts and new tabs

Starting URL: https://formy-project.herokuapp.com/switch-window

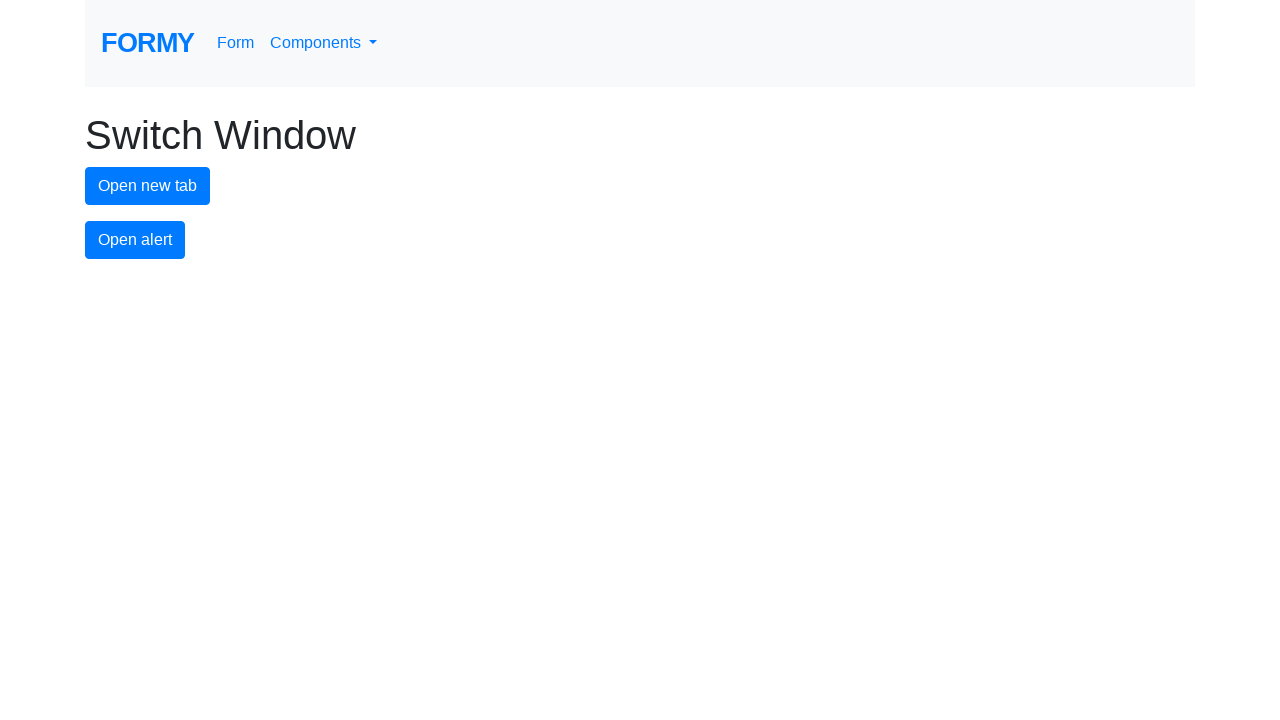

Clicked alert button at (135, 240) on #alert-button
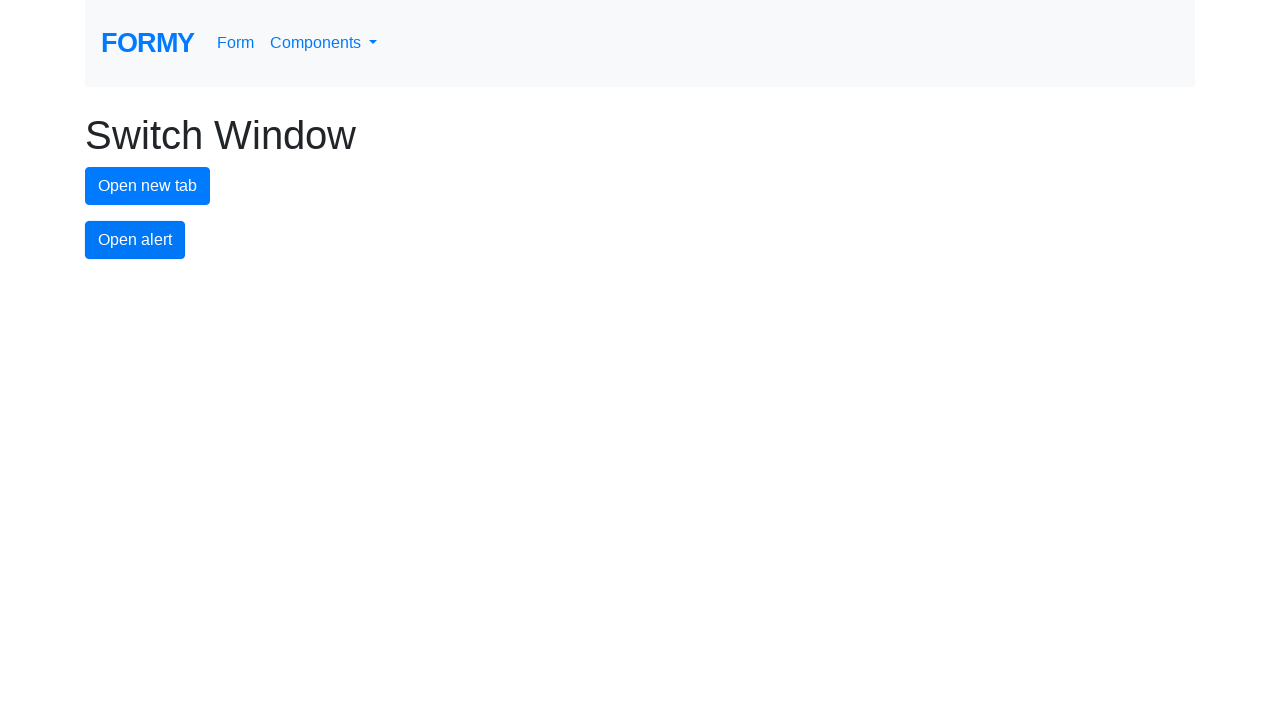

Set up dialog handler to accept alerts
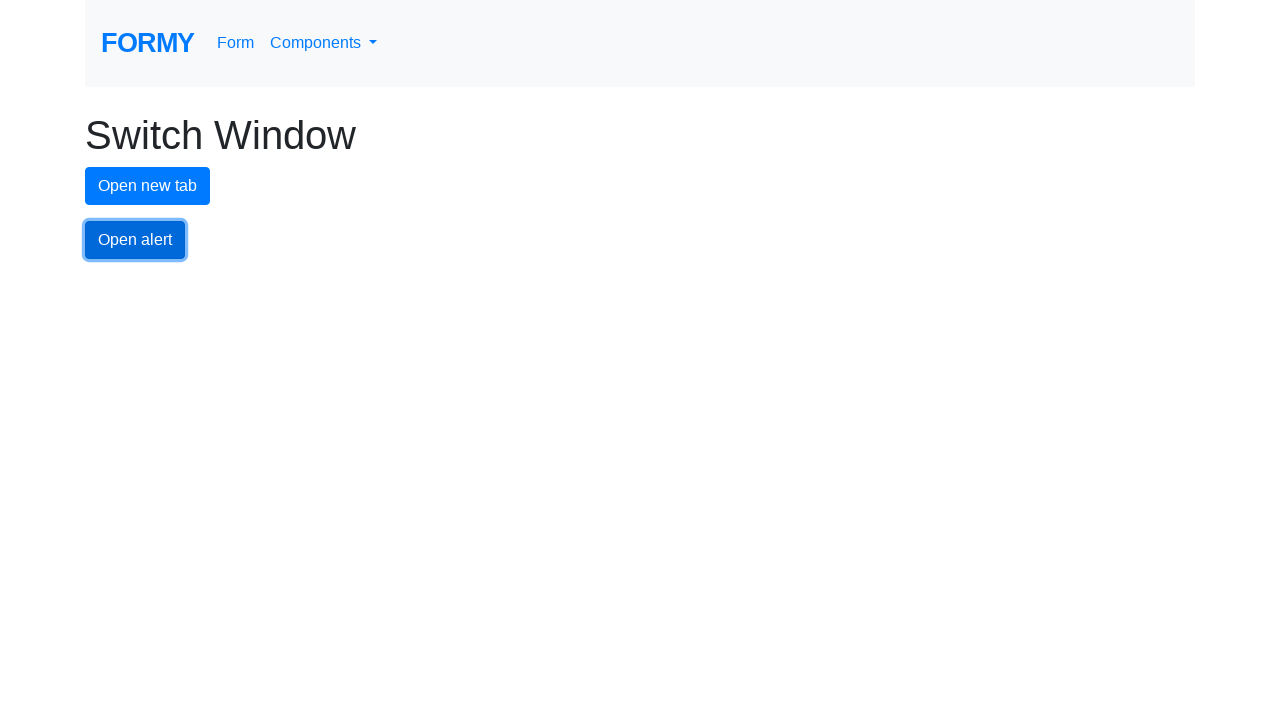

Clicked new tab button at (148, 186) on #new-tab-button
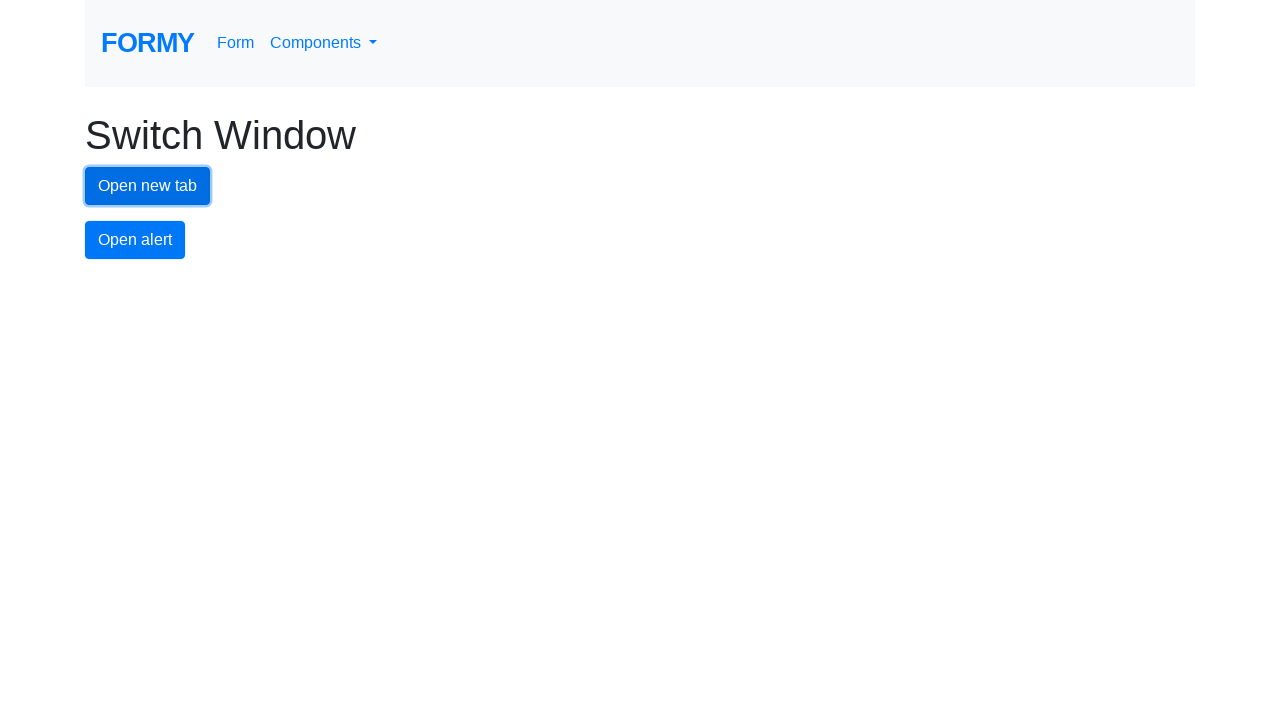

New tab opened and captured
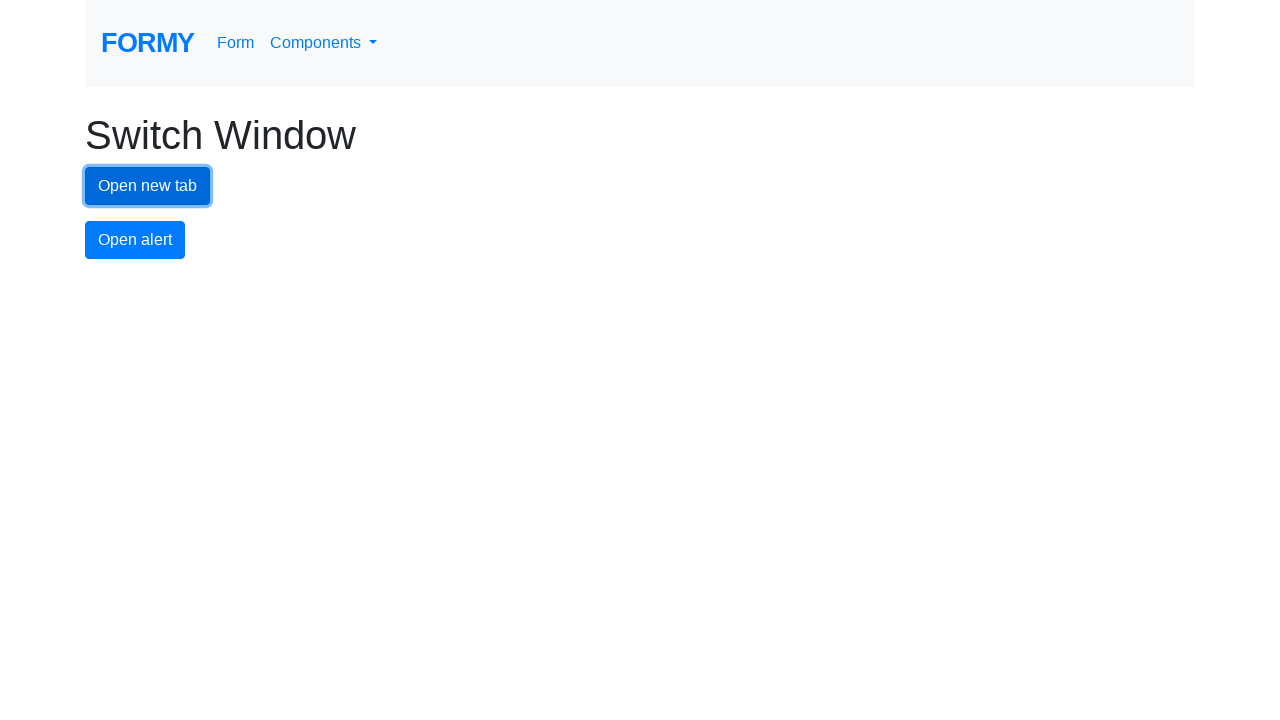

Switched back to original tab
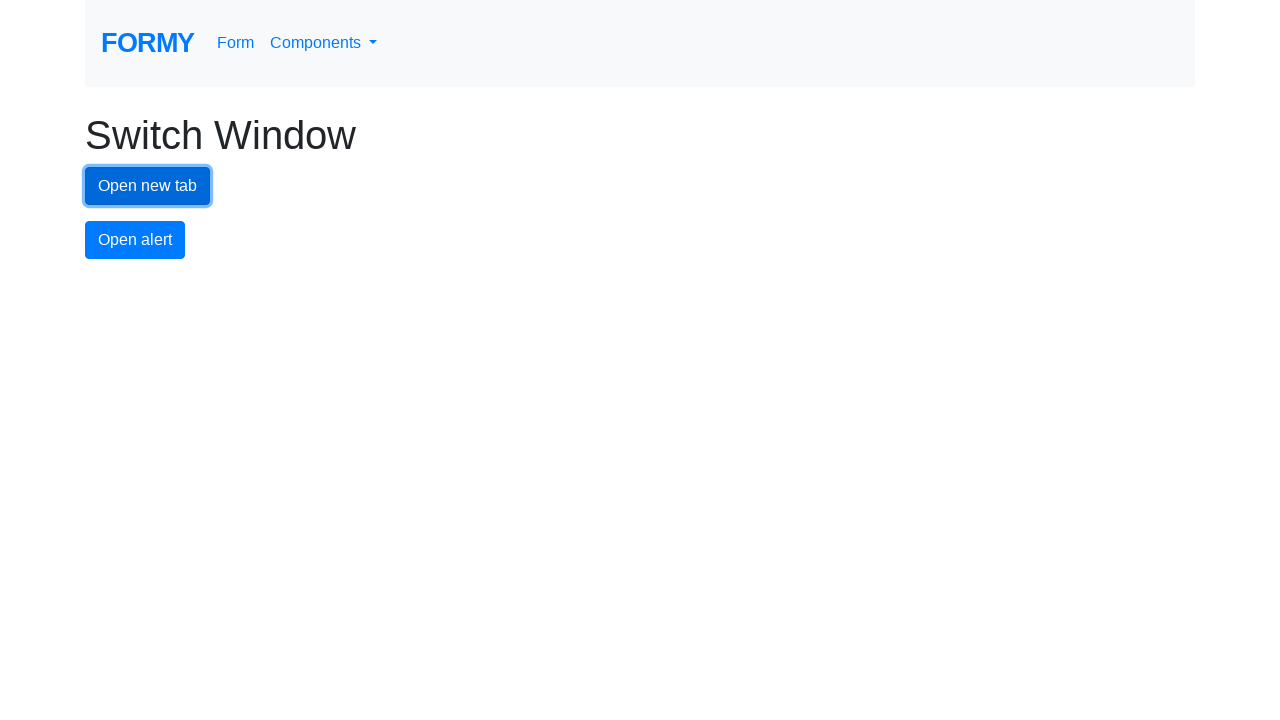

Switched to new tab
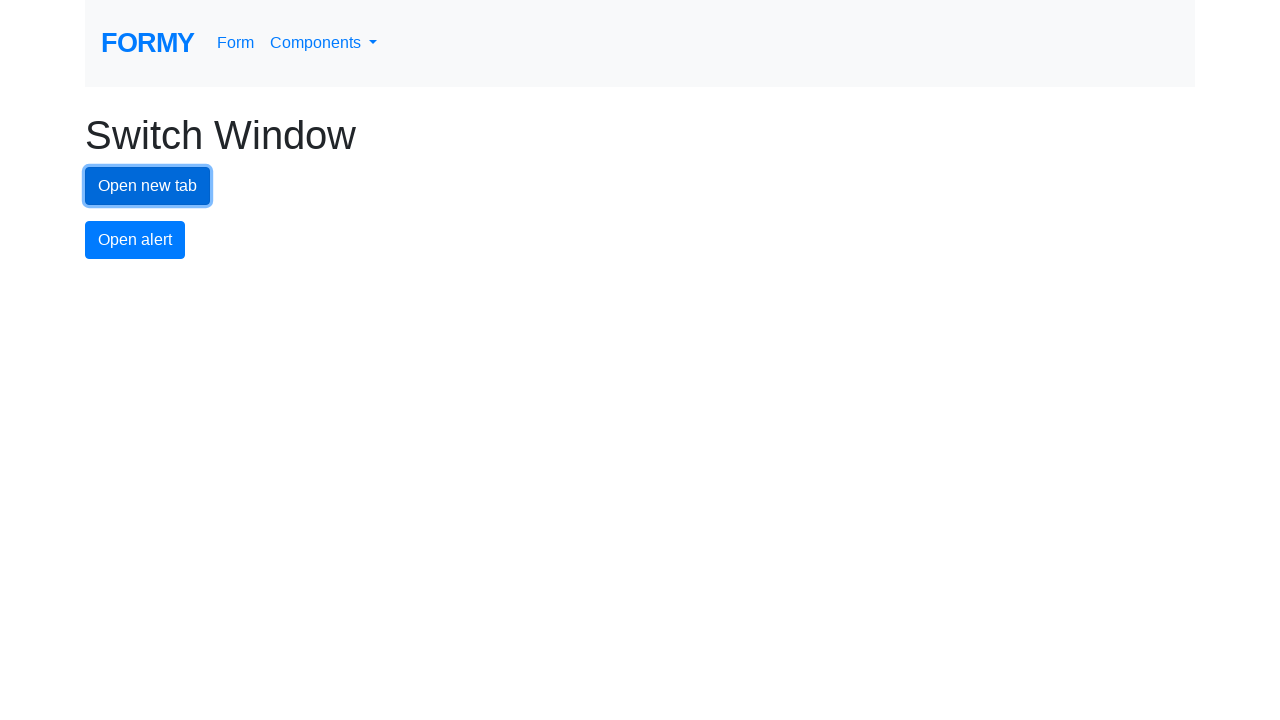

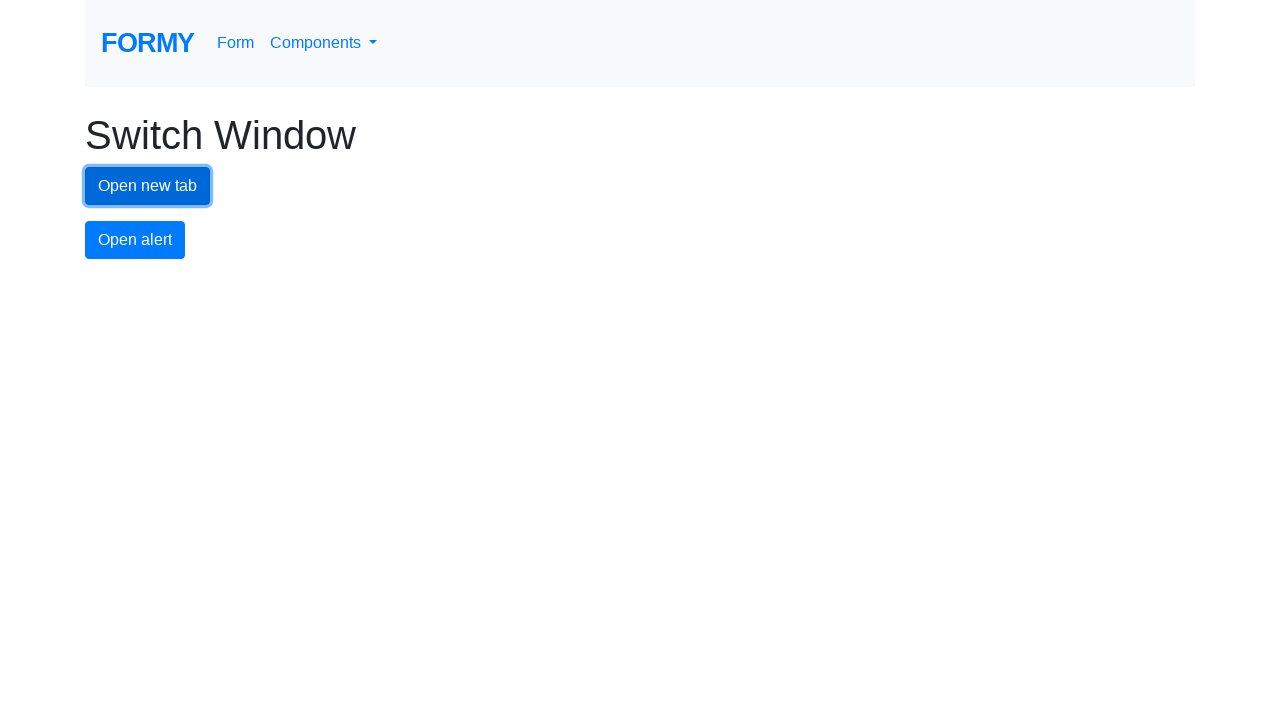